Tests text input functionality on a UI testing playground by entering text, performing keyboard selection and deletion, then entering new text and clicking an update button.

Starting URL: http://uitestingplayground.com/textinput

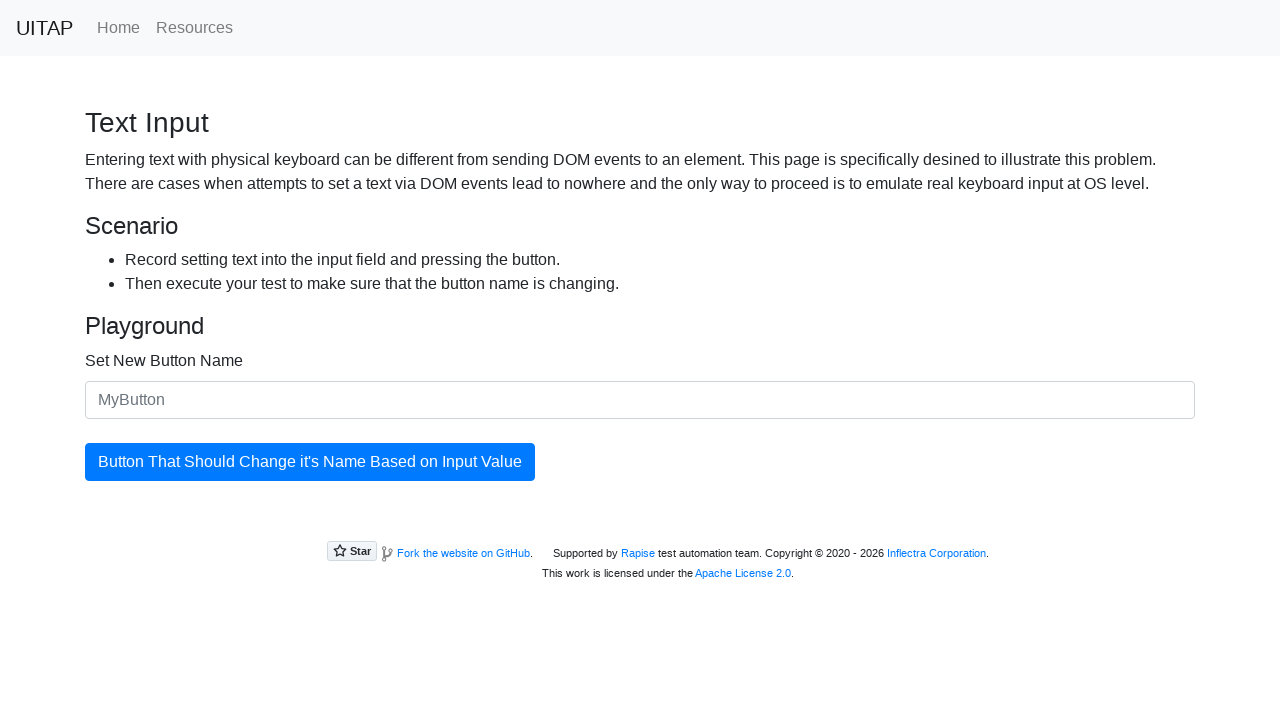

Filled text input with 'Welcome!' on #newButtonName
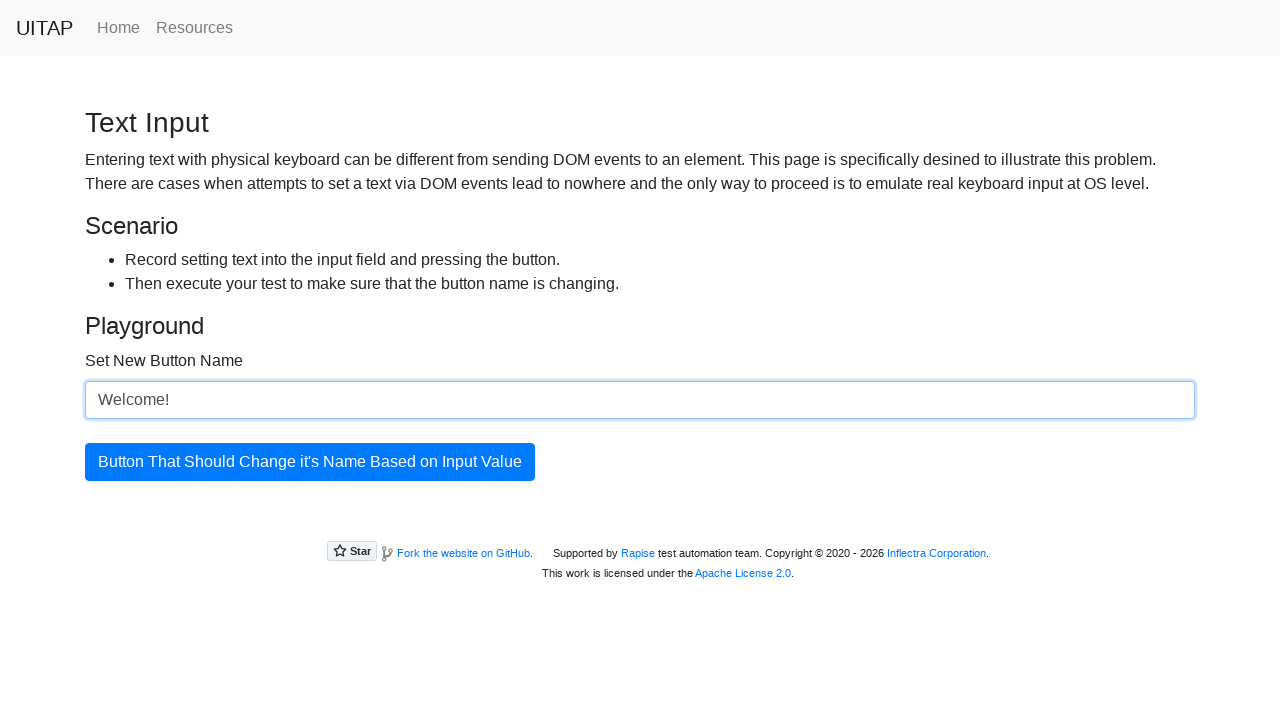

Selected text using Shift+ArrowUp on #newButtonName
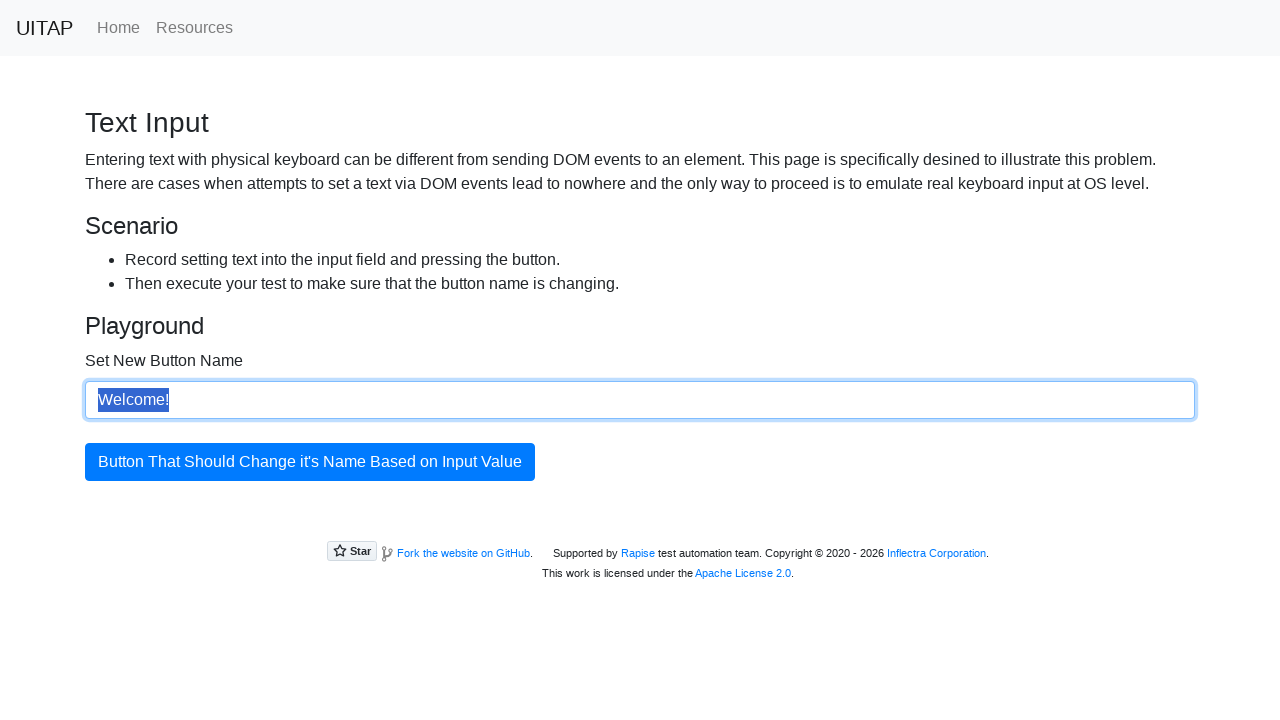

Deleted selected text with Backspace on #newButtonName
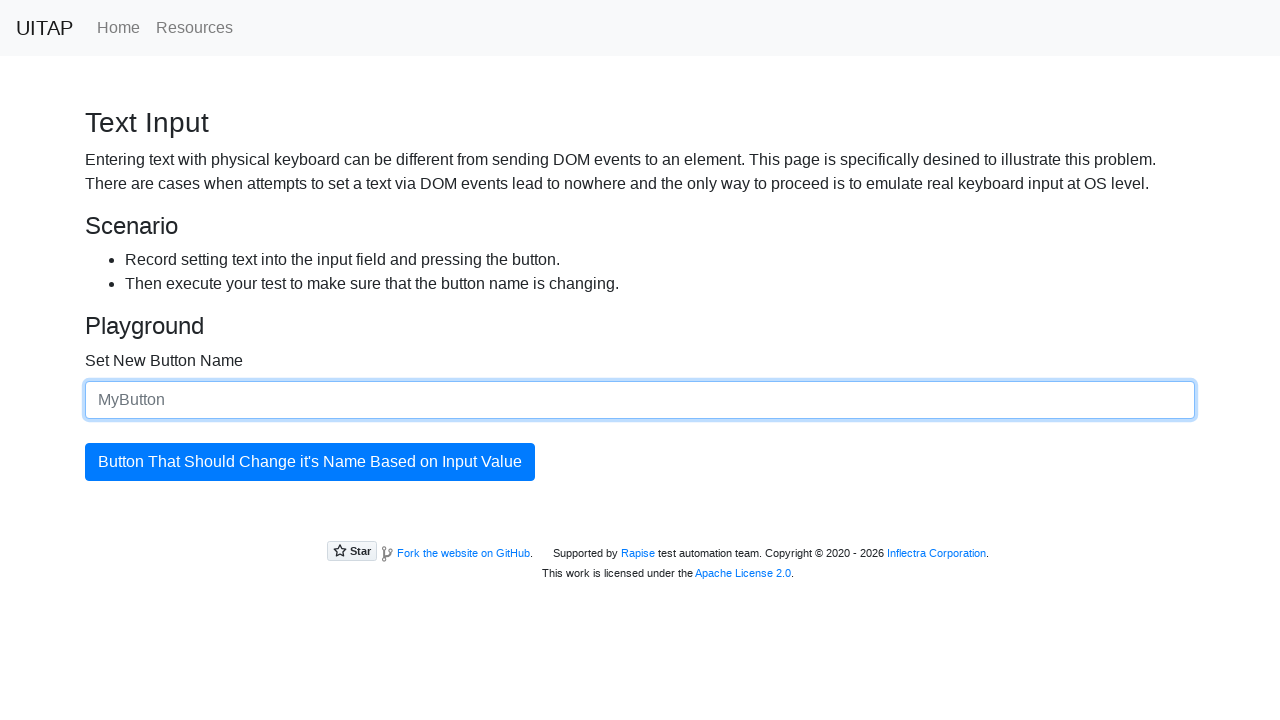

Filled text input with 'Selenide' on #newButtonName
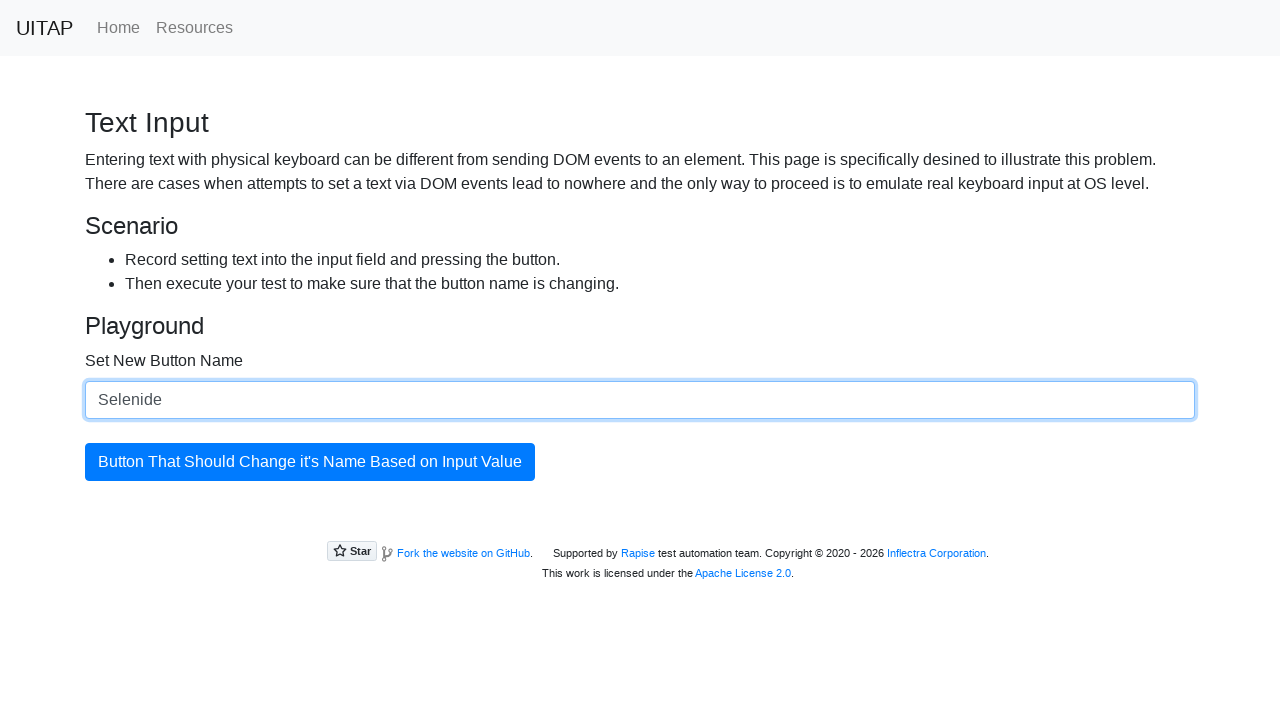

Clicked the update button at (310, 462) on #updatingButton
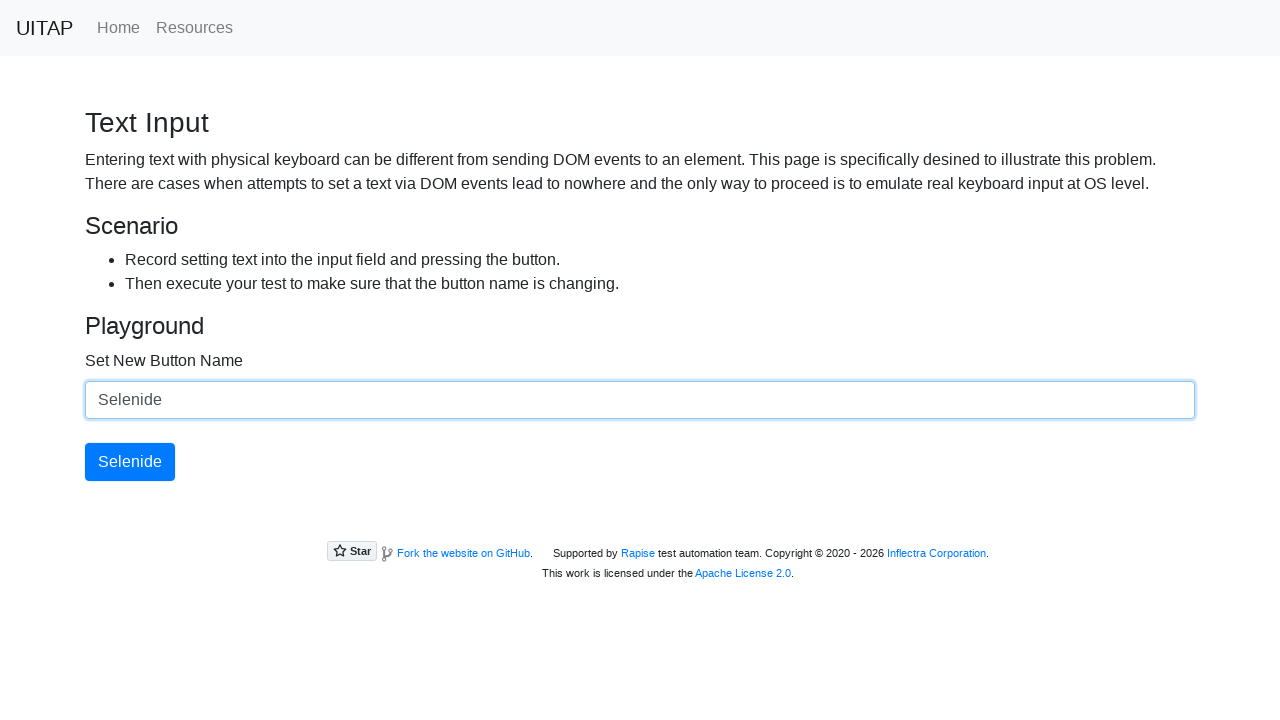

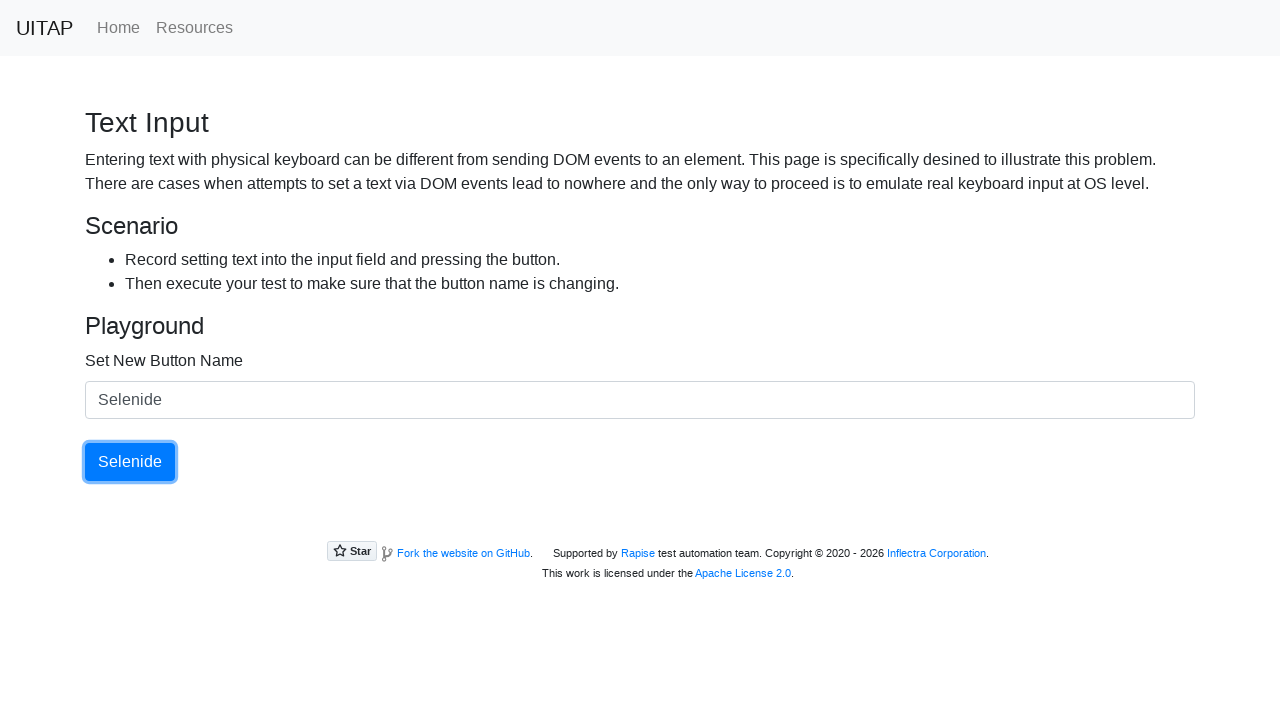